Tests the tooltip functionality on a text field by hovering over it and verifying the tooltip text "You hovered over the text field" appears.

Starting URL: https://demoqa.com/tool-tips

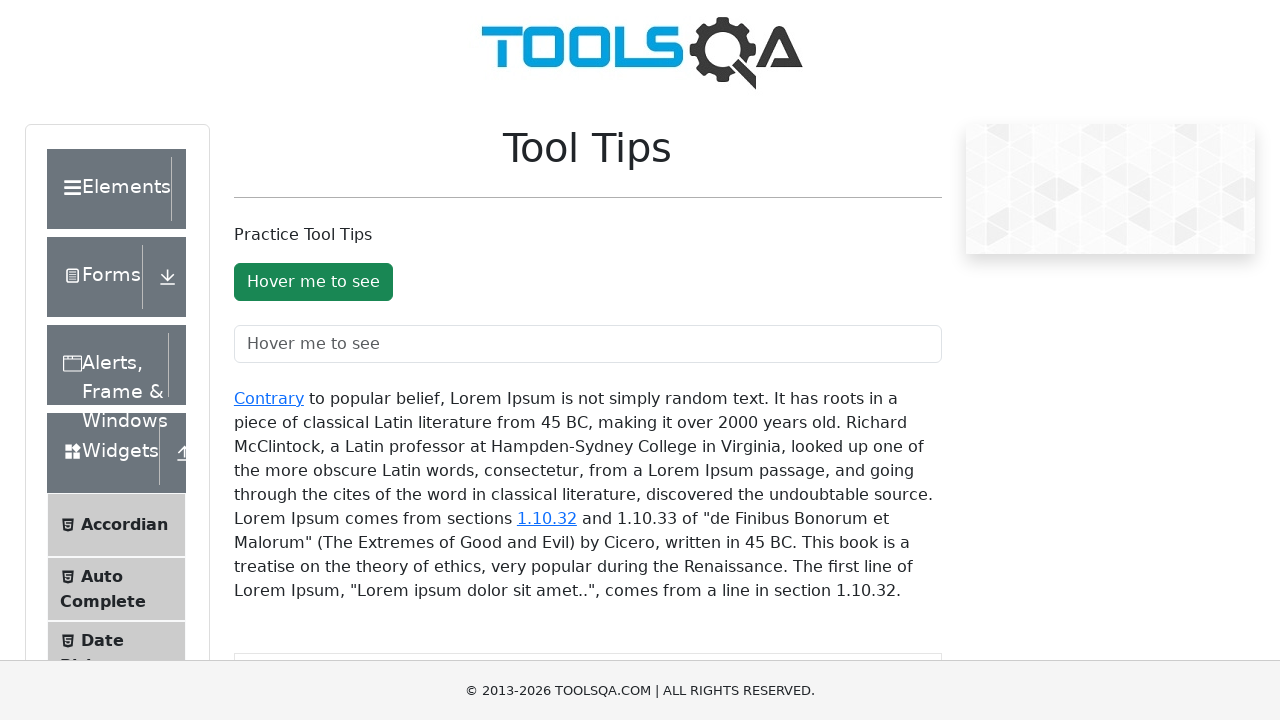

Text field became visible
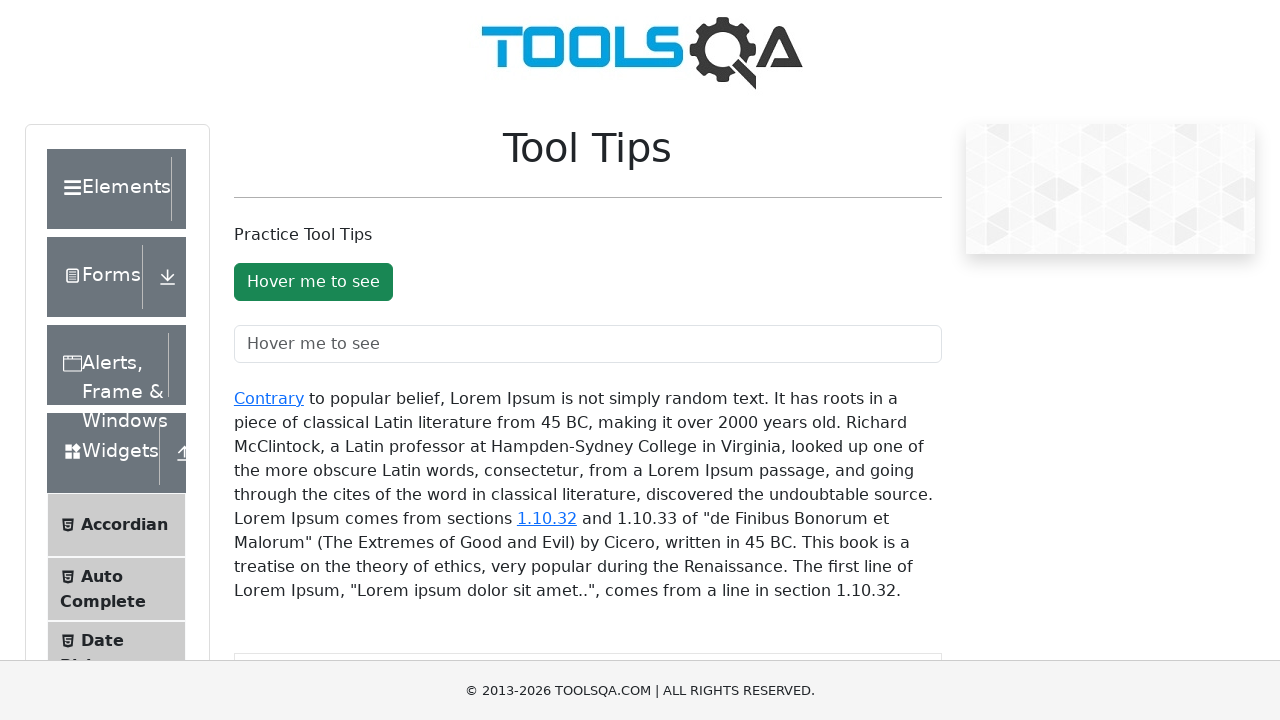

Hovered over the text field to trigger tooltip at (588, 344) on #toolTipTextField
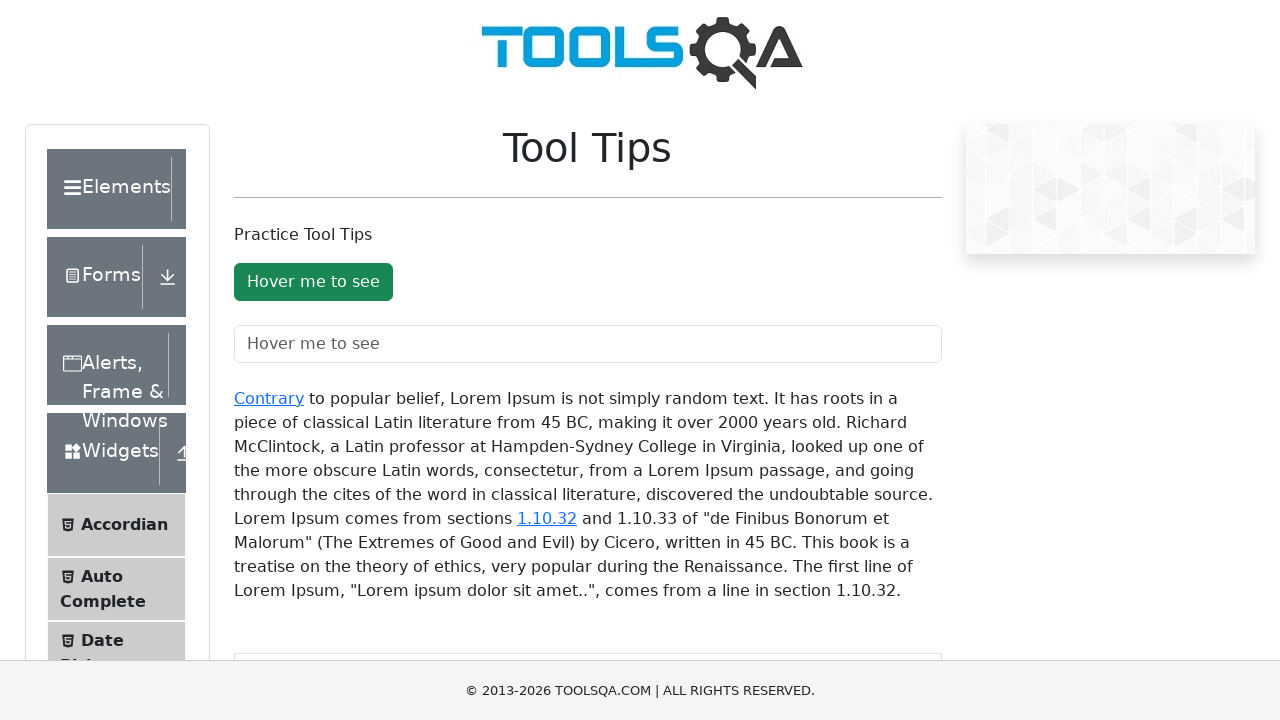

Tooltip appeared
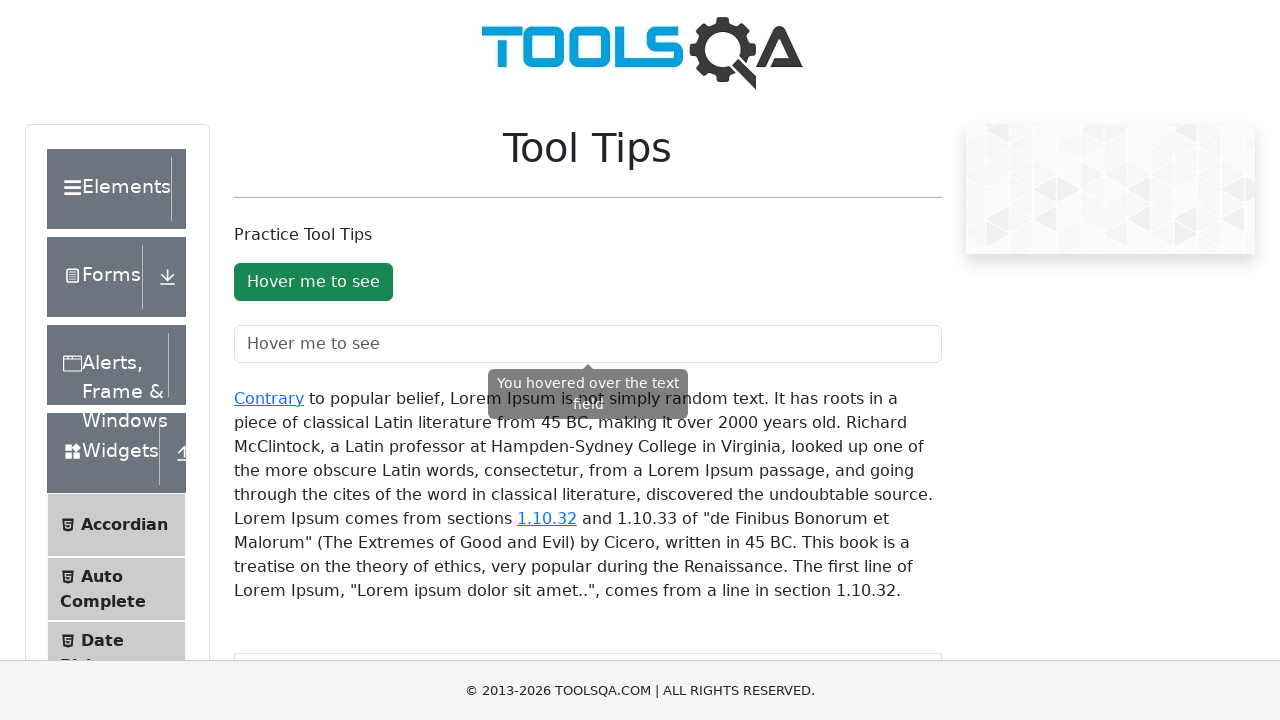

Retrieved tooltip text: 'You hovered over the text field'
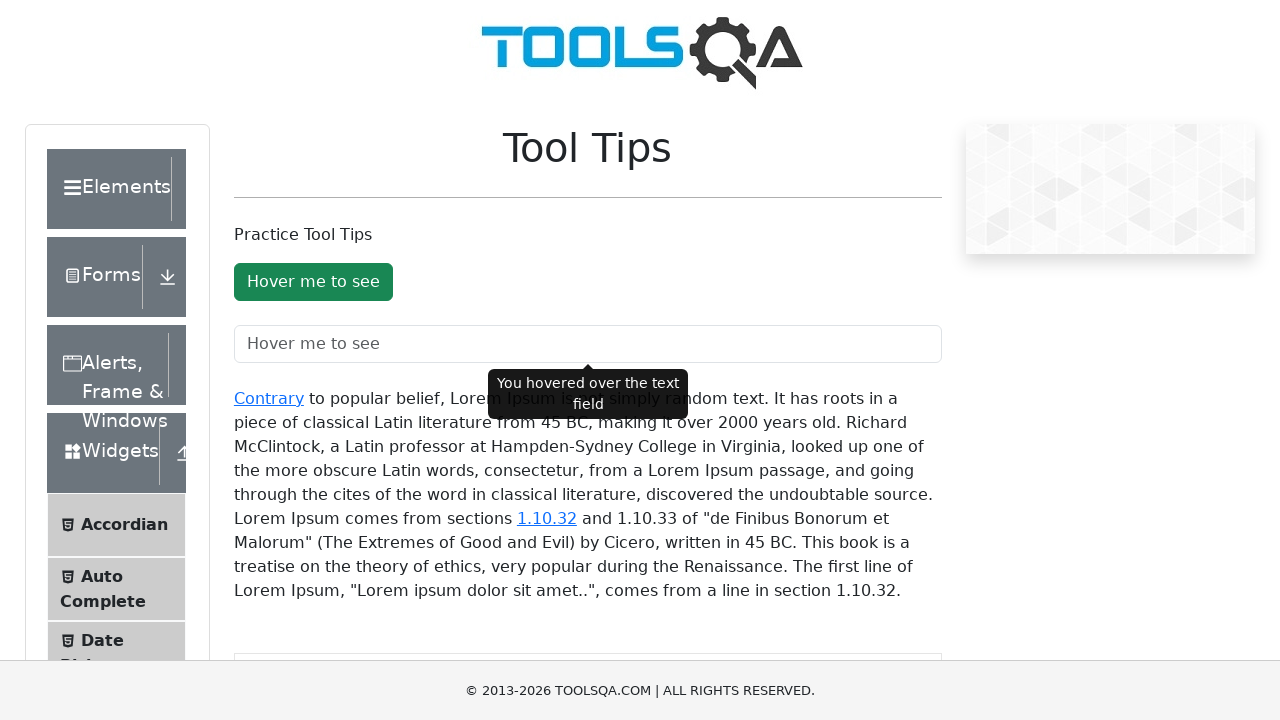

Verified tooltip text matches expected value
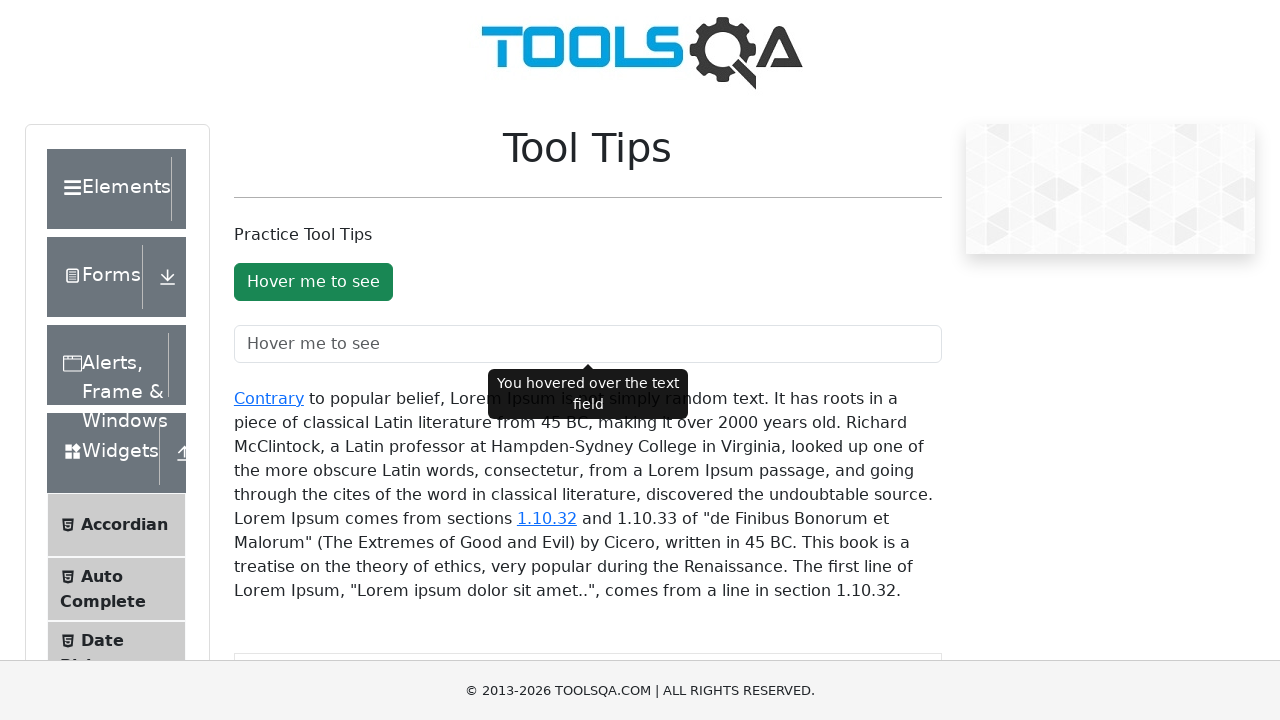

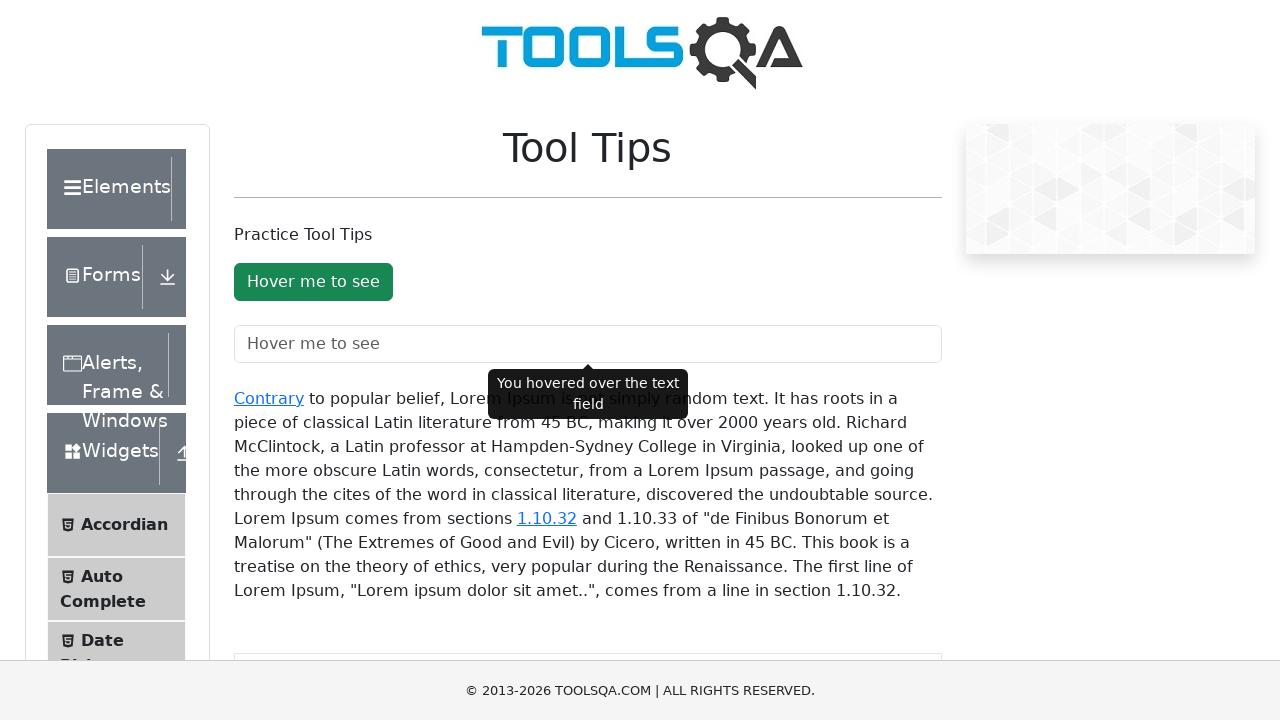